Tests filtering to display only completed todo items.

Starting URL: https://demo.playwright.dev/todomvc

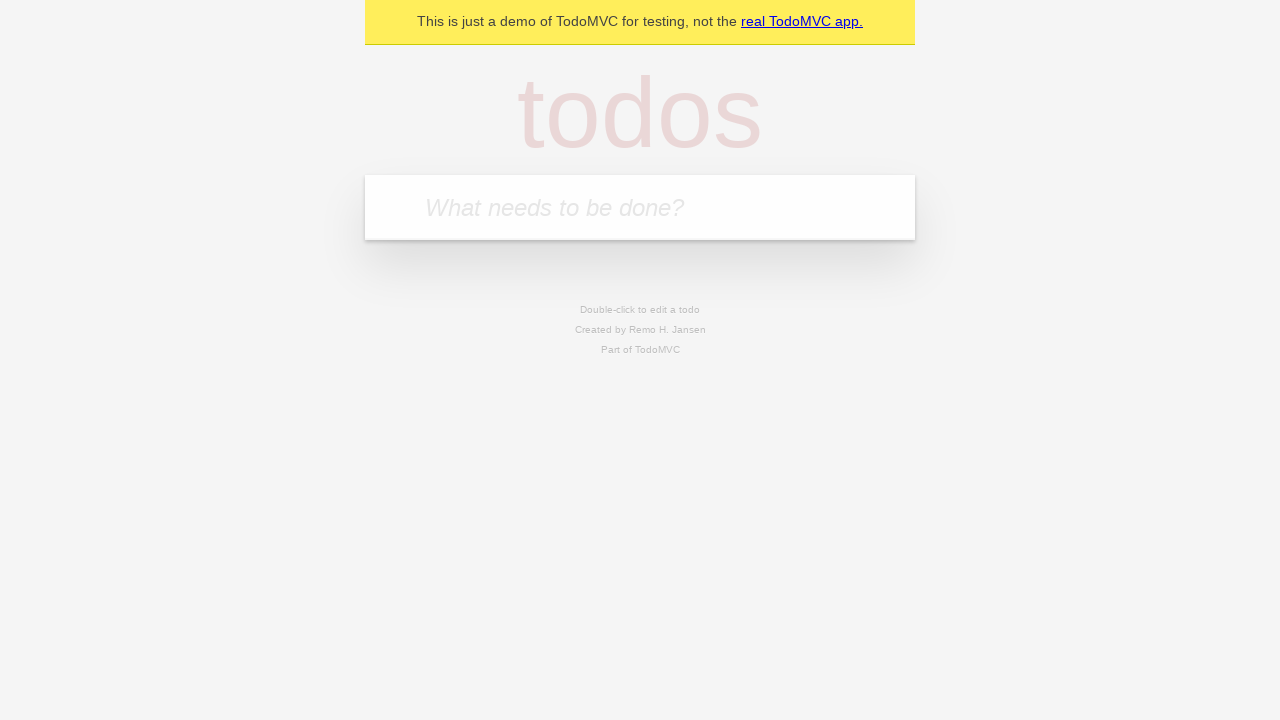

Filled todo input with 'buy some cheese' on internal:attr=[placeholder="What needs to be done?"i]
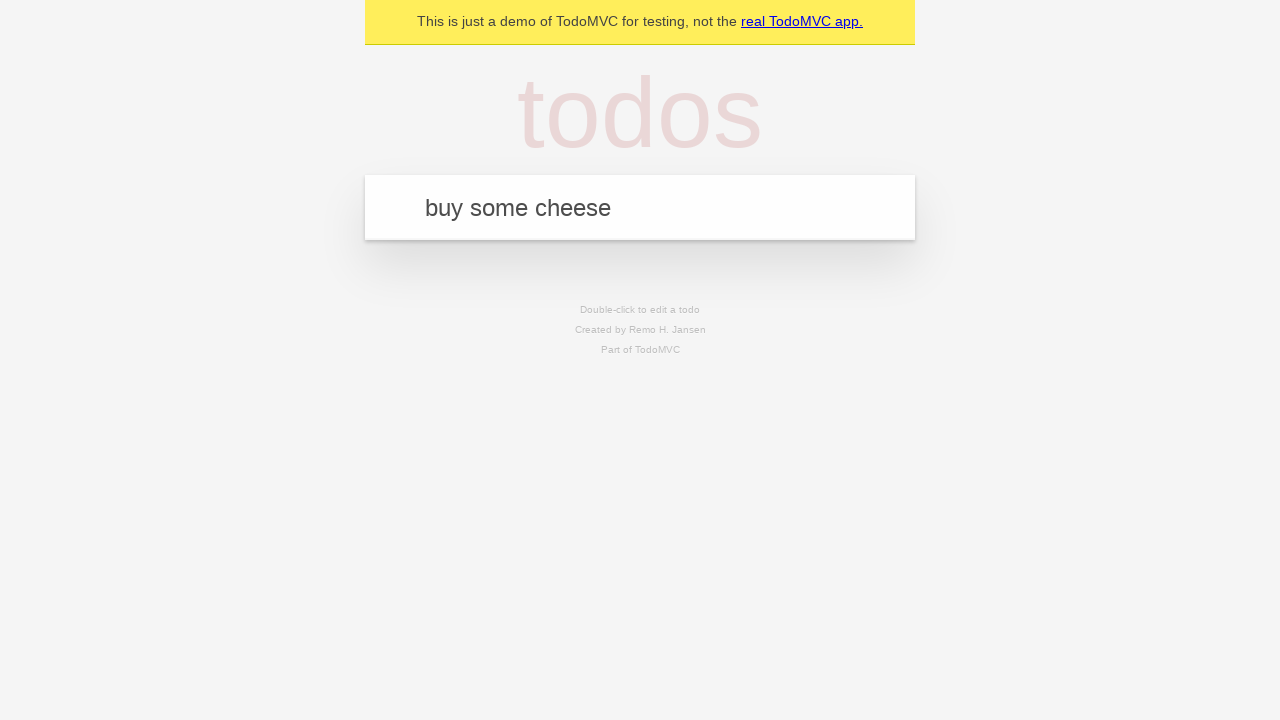

Pressed Enter to add 'buy some cheese' todo on internal:attr=[placeholder="What needs to be done?"i]
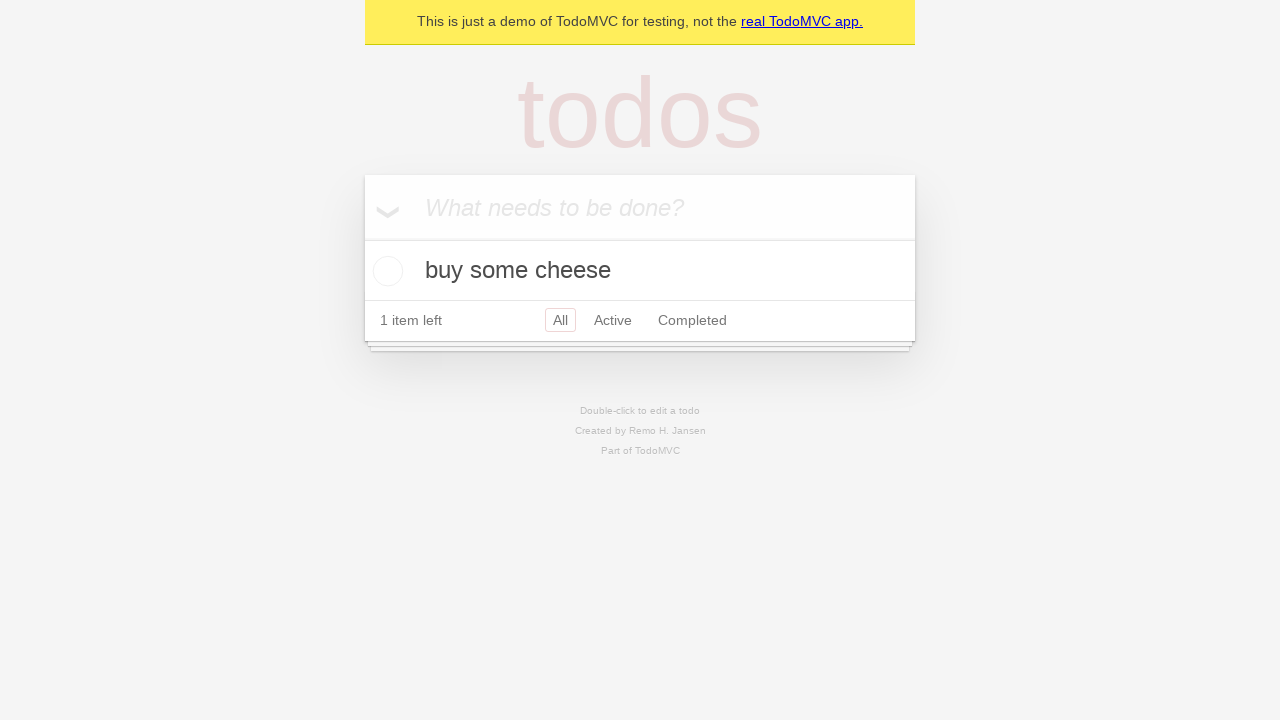

Filled todo input with 'feed the cat' on internal:attr=[placeholder="What needs to be done?"i]
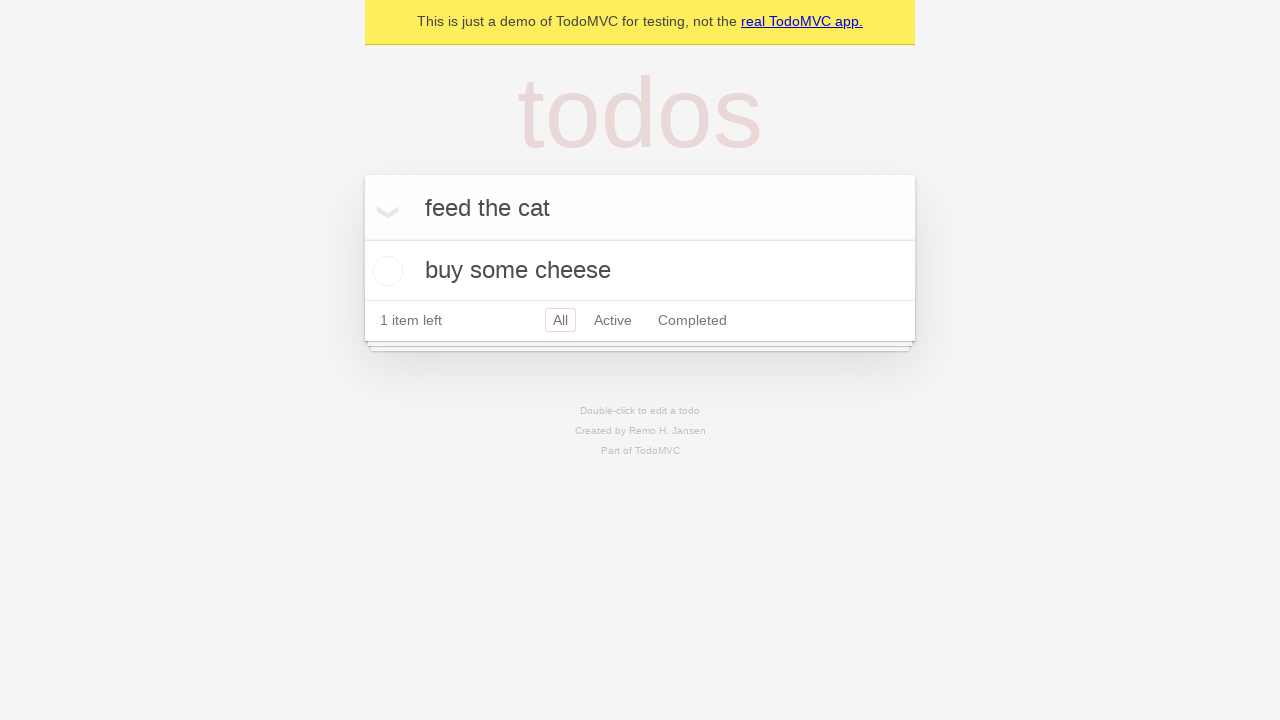

Pressed Enter to add 'feed the cat' todo on internal:attr=[placeholder="What needs to be done?"i]
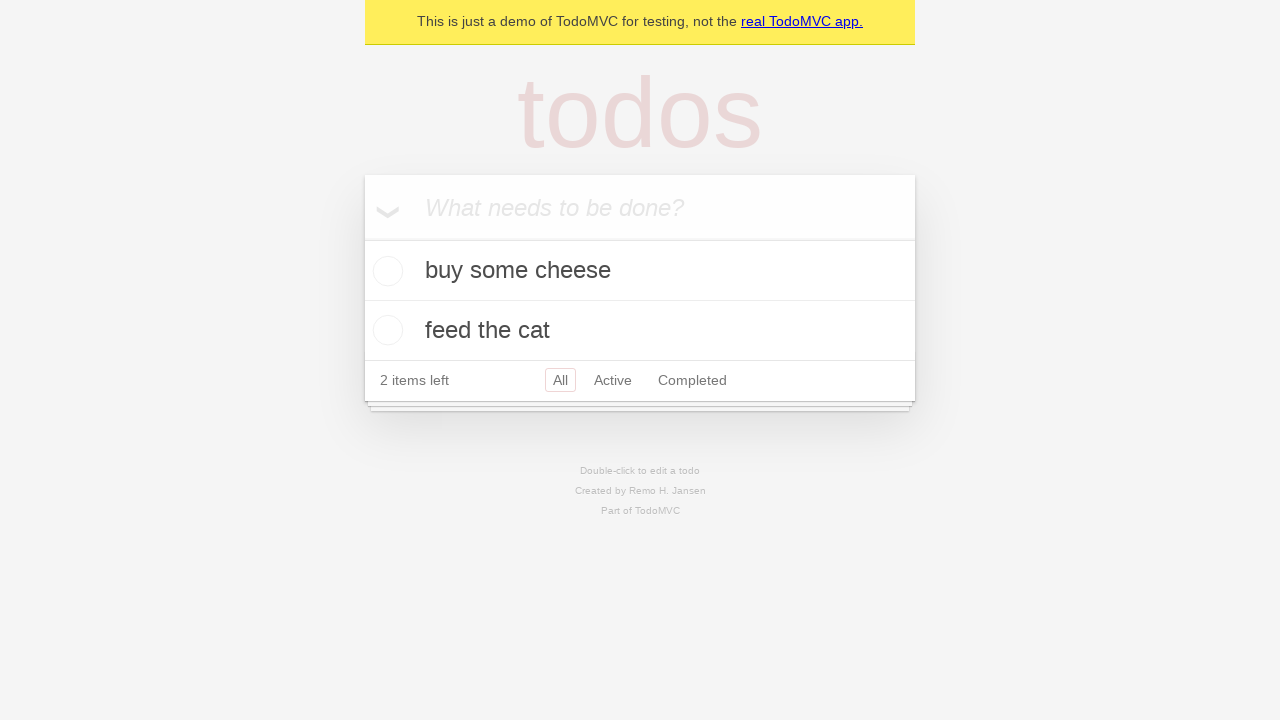

Filled todo input with 'book a doctors appointment' on internal:attr=[placeholder="What needs to be done?"i]
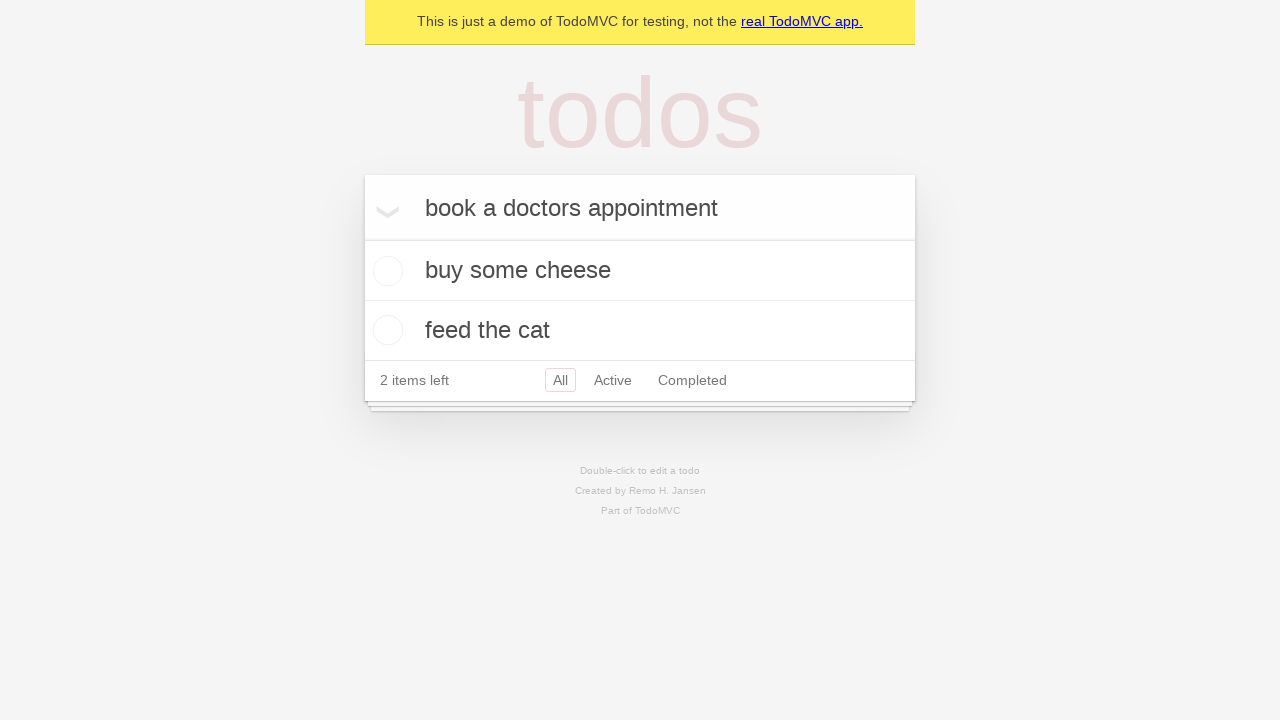

Pressed Enter to add 'book a doctors appointment' todo on internal:attr=[placeholder="What needs to be done?"i]
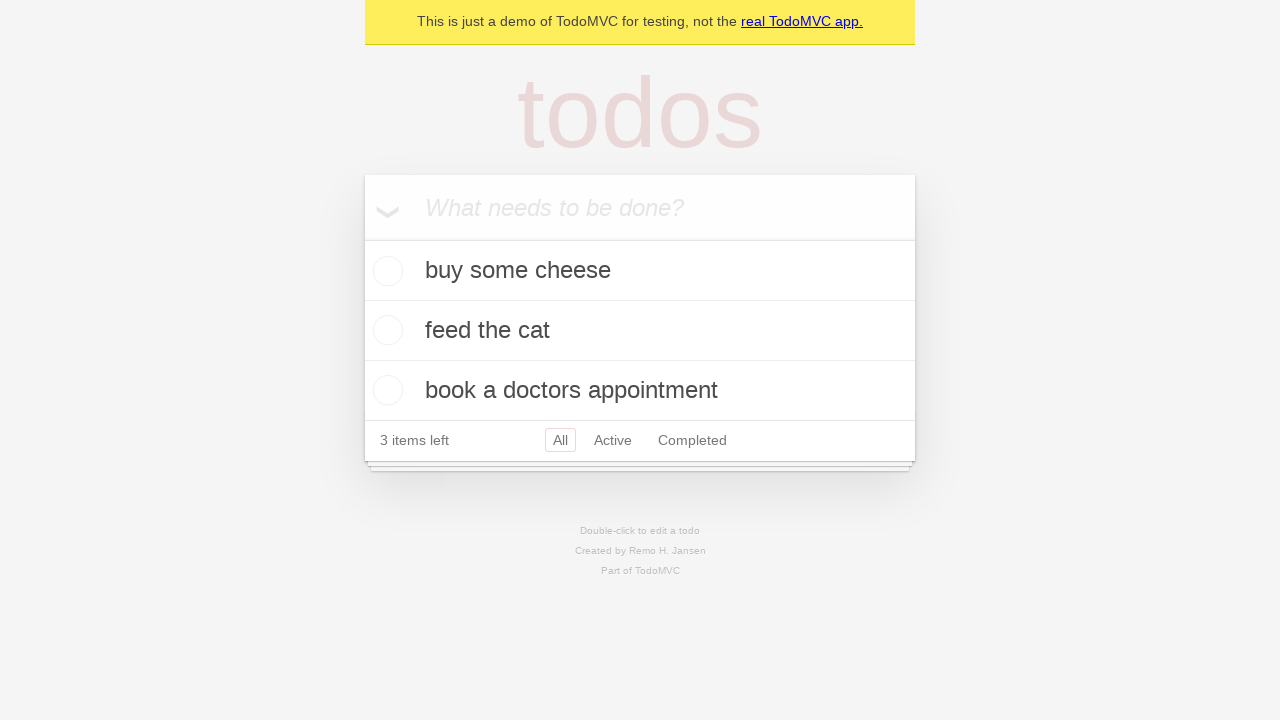

Checked the second todo item as completed at (385, 330) on .todo-list li .toggle >> nth=1
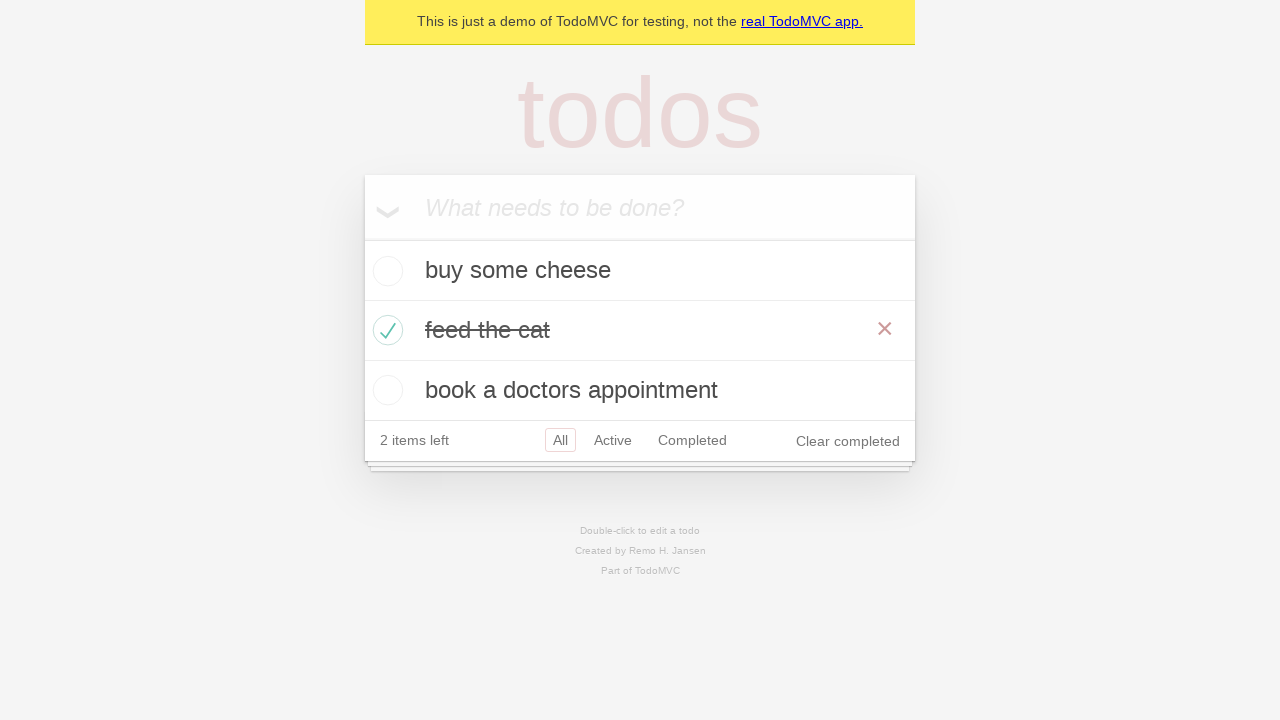

Clicked Completed filter to display only completed items at (692, 440) on internal:role=link[name="Completed"i]
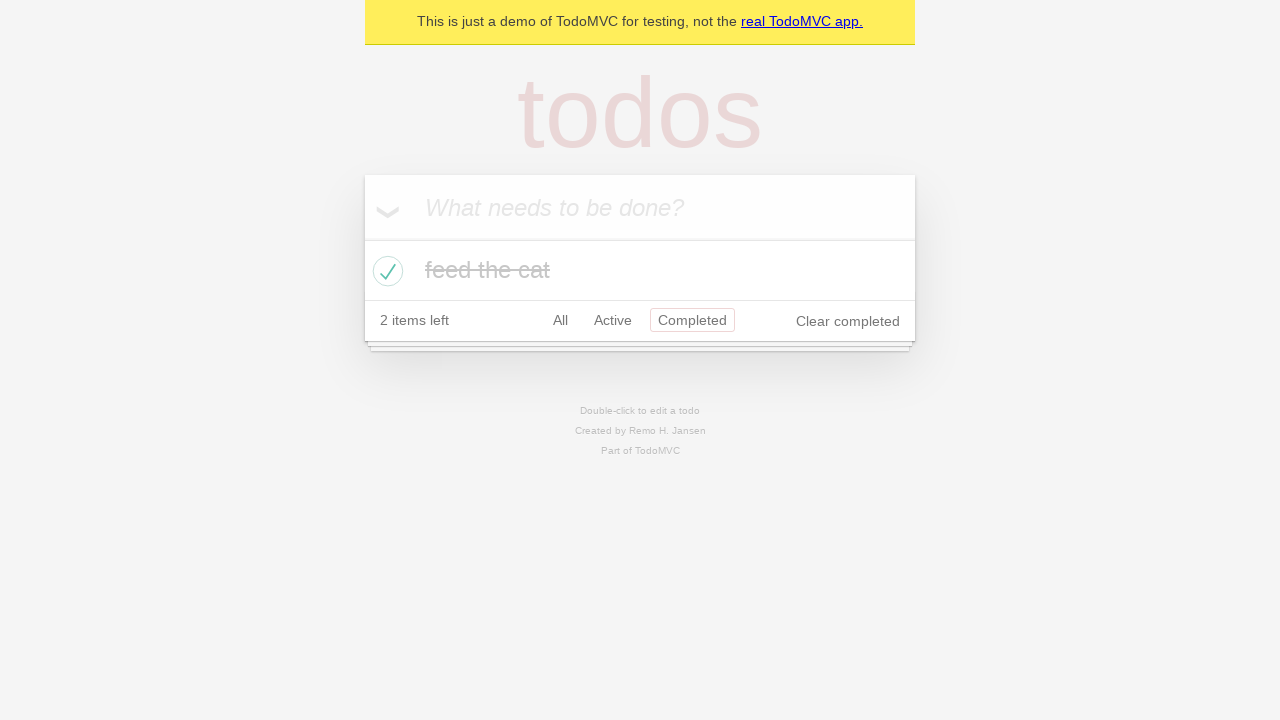

Filtered todo list loaded showing completed items
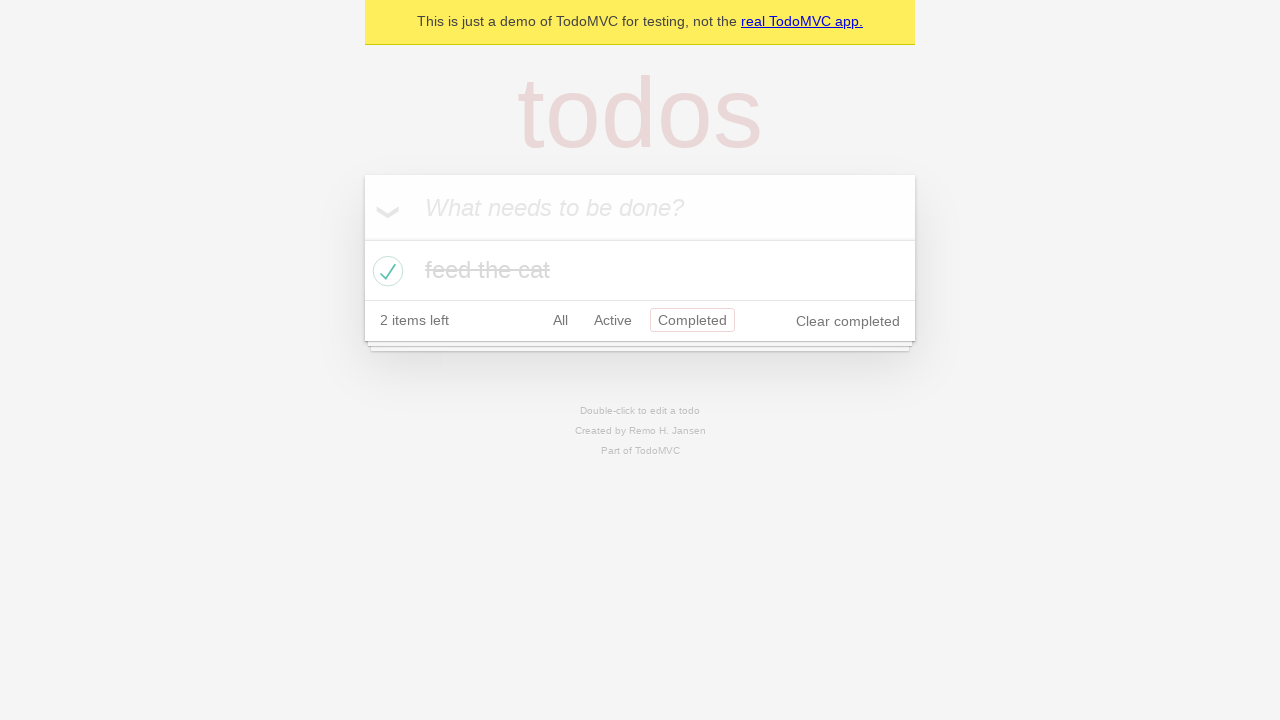

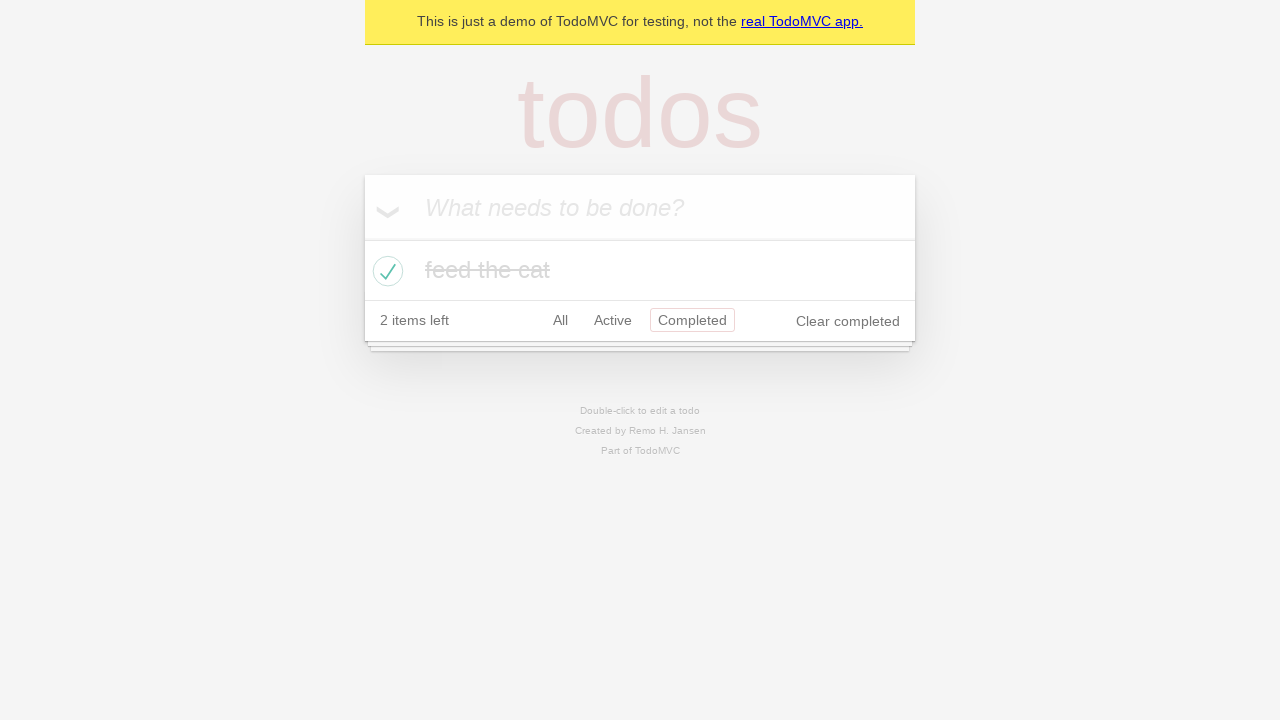